Tests browser window handling by clicking a button that opens a new window, then switching to the new window and verifying the heading text is displayed.

Starting URL: https://demoqa.com/browser-windows

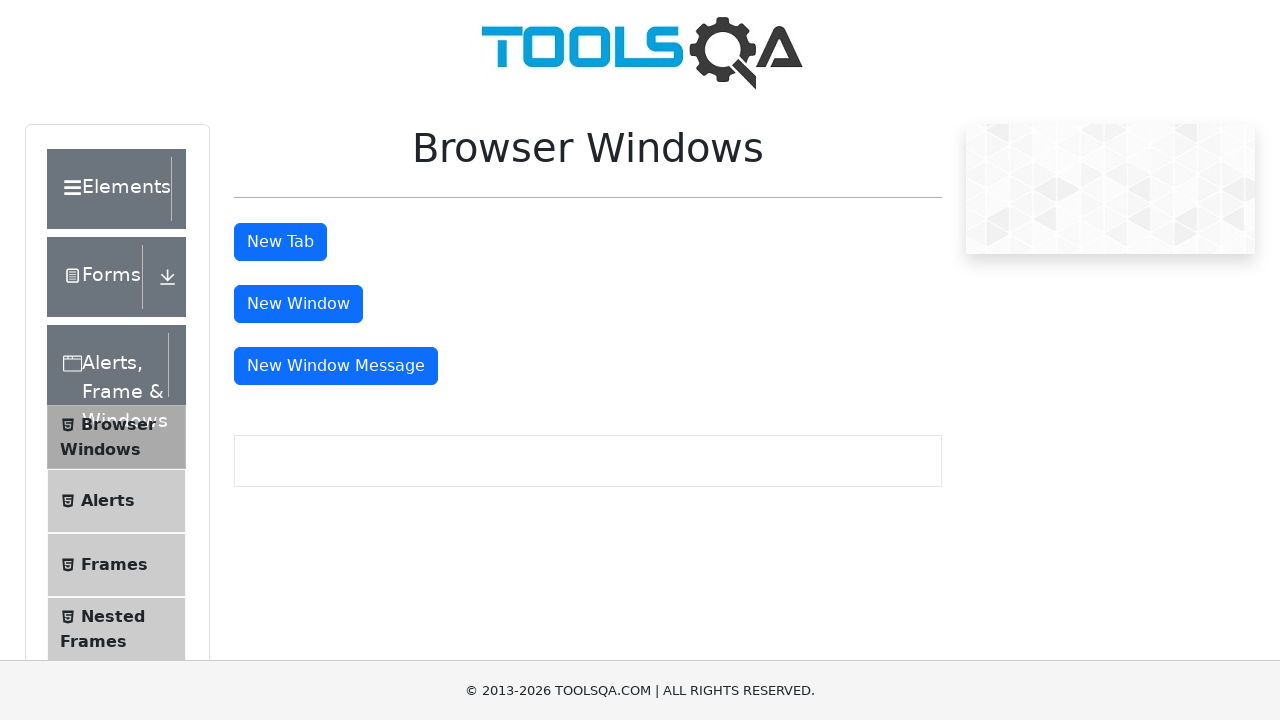

Clicked button to open new window at (298, 304) on #windowButton
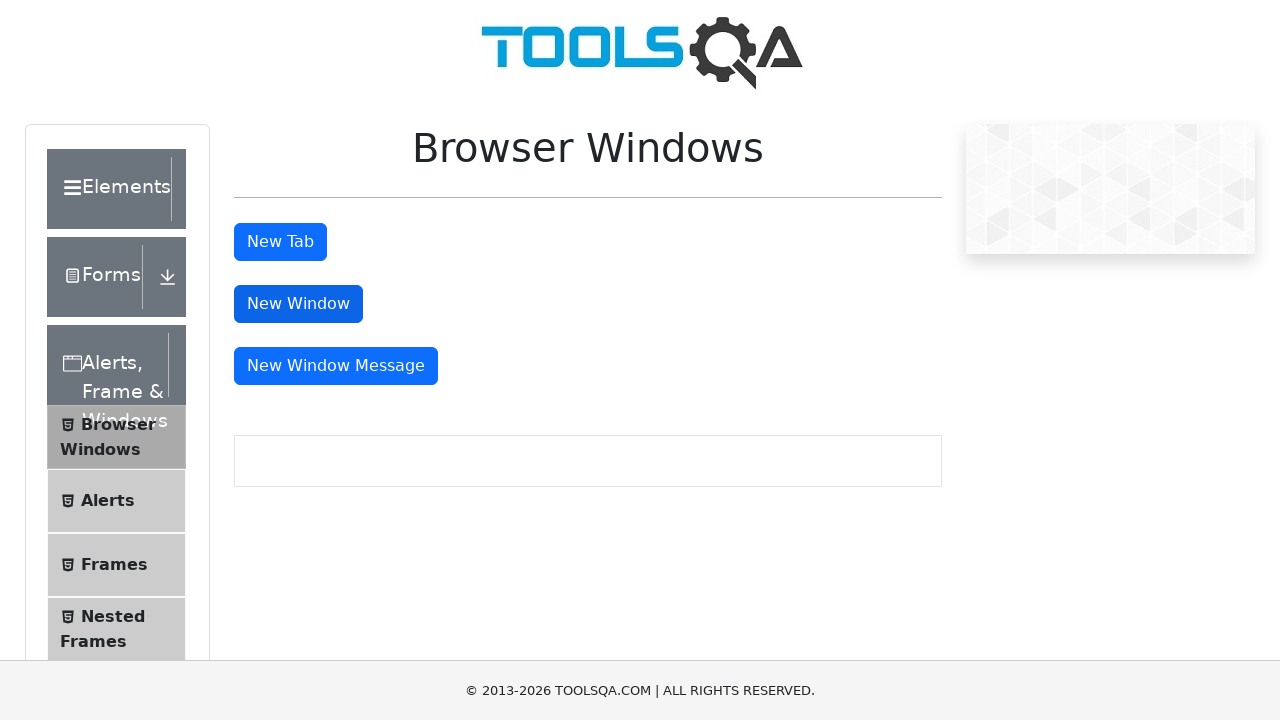

New window opened and page object obtained
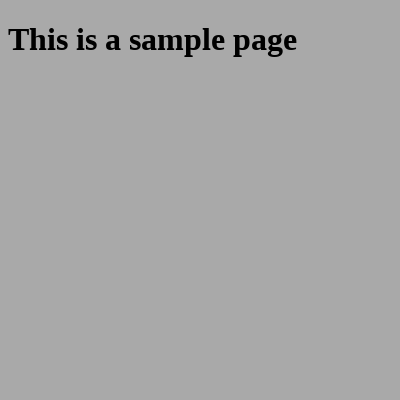

New window page finished loading
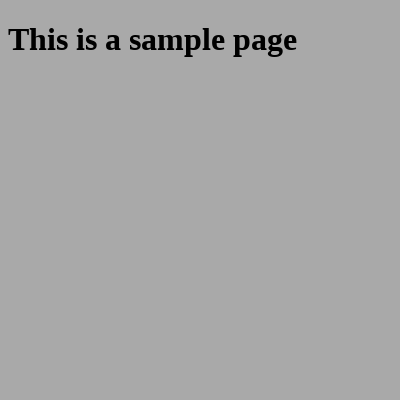

Heading element #sampleHeading found in new window
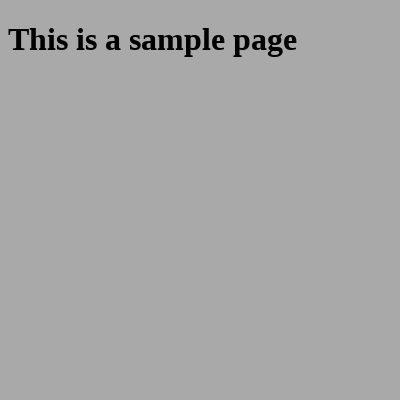

Retrieved heading text: This is a sample page
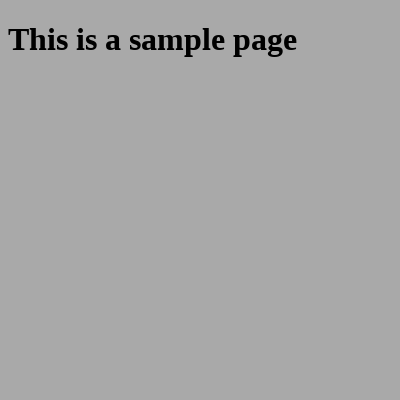

Closed the new window
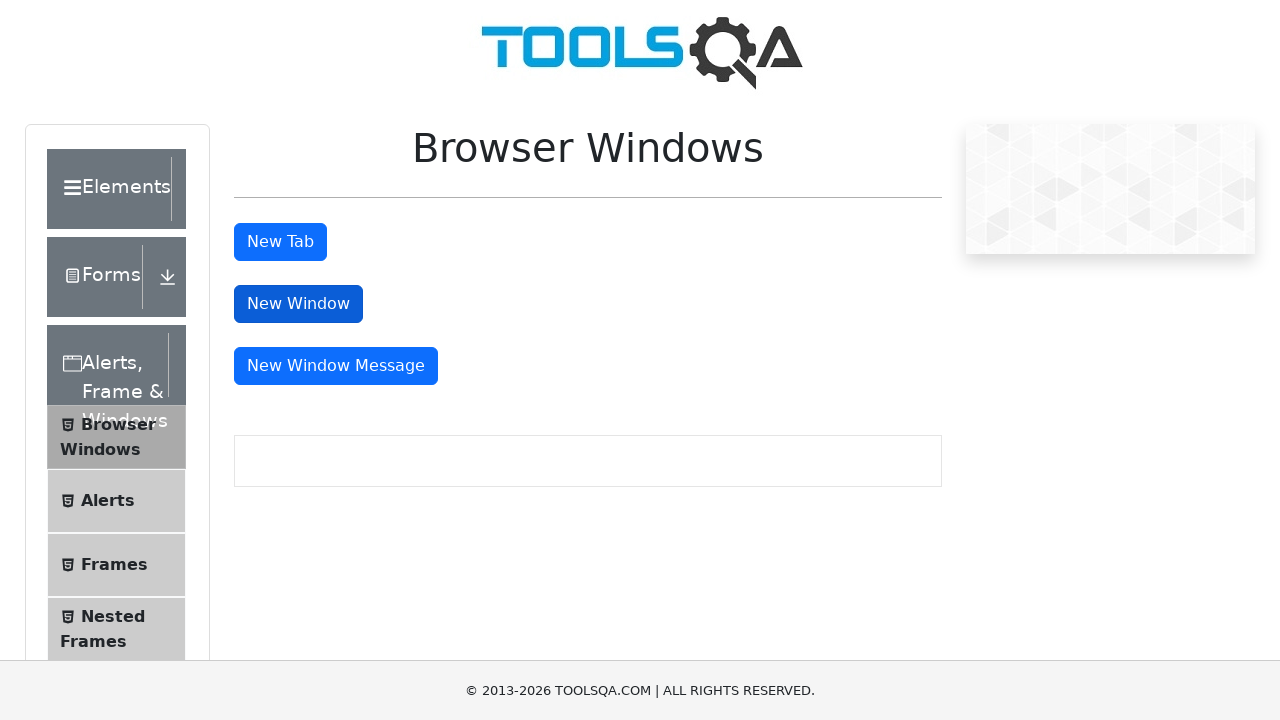

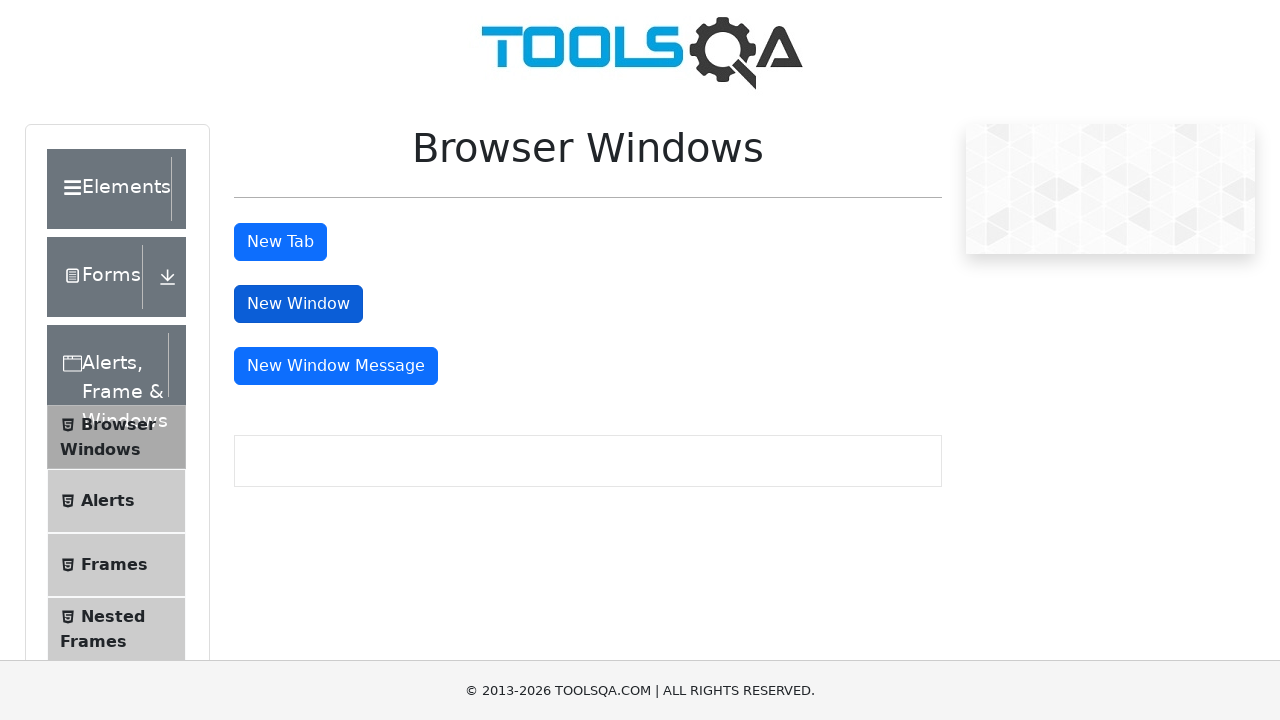